Tests keyboard input functionality by clicking on a name input field, typing a name, and clicking a button

Starting URL: https://formy-project.herokuapp.com/keypress

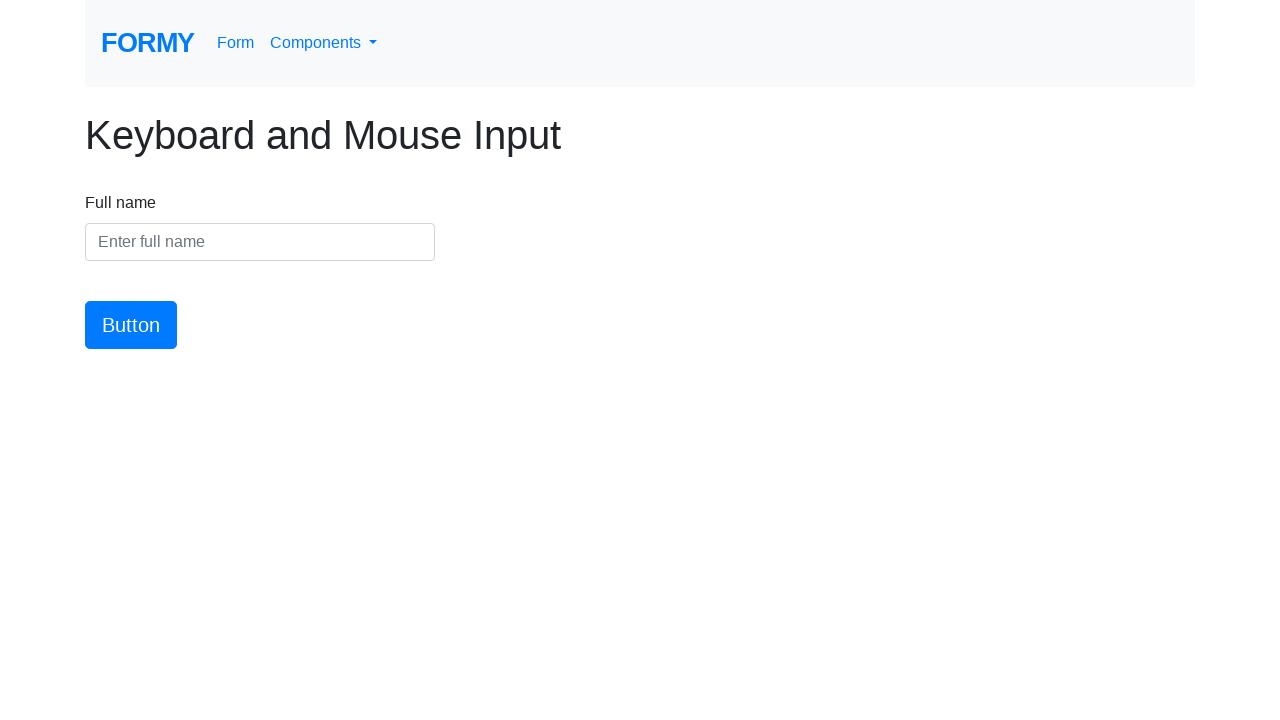

Clicked on the name input field at (260, 242) on #name
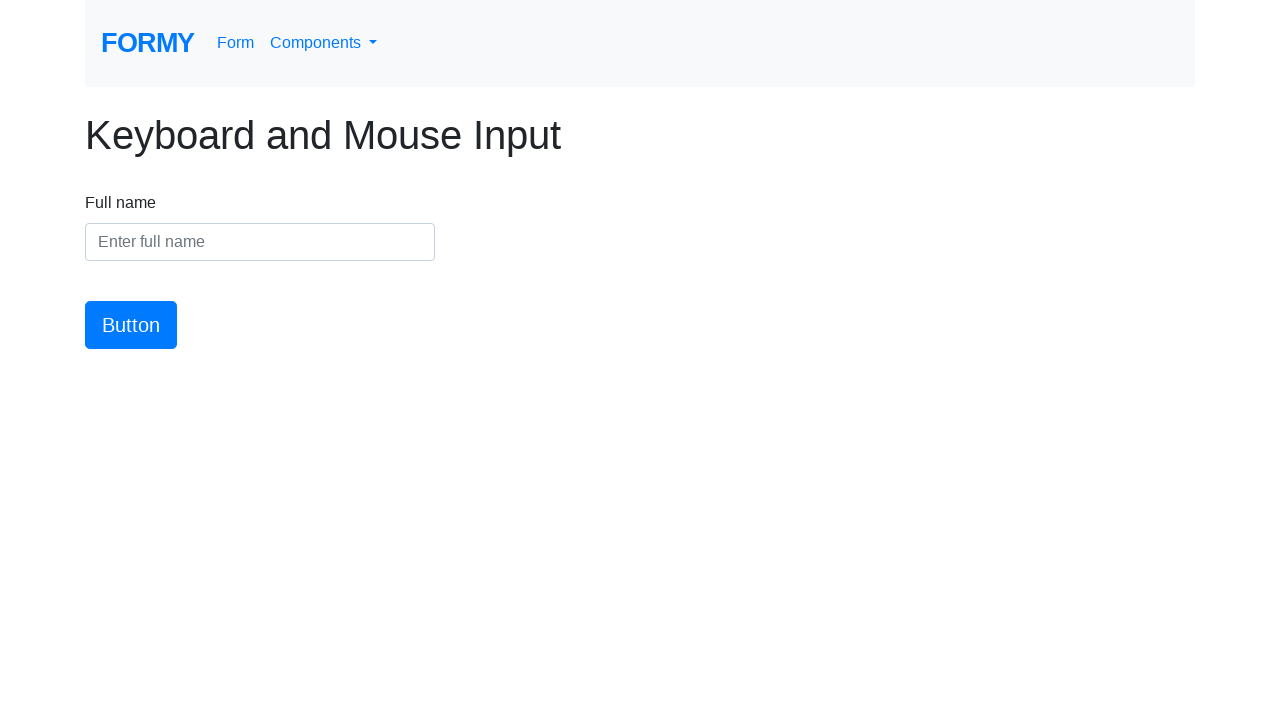

Typed 'Marcus Wellington' into the name input field on #name
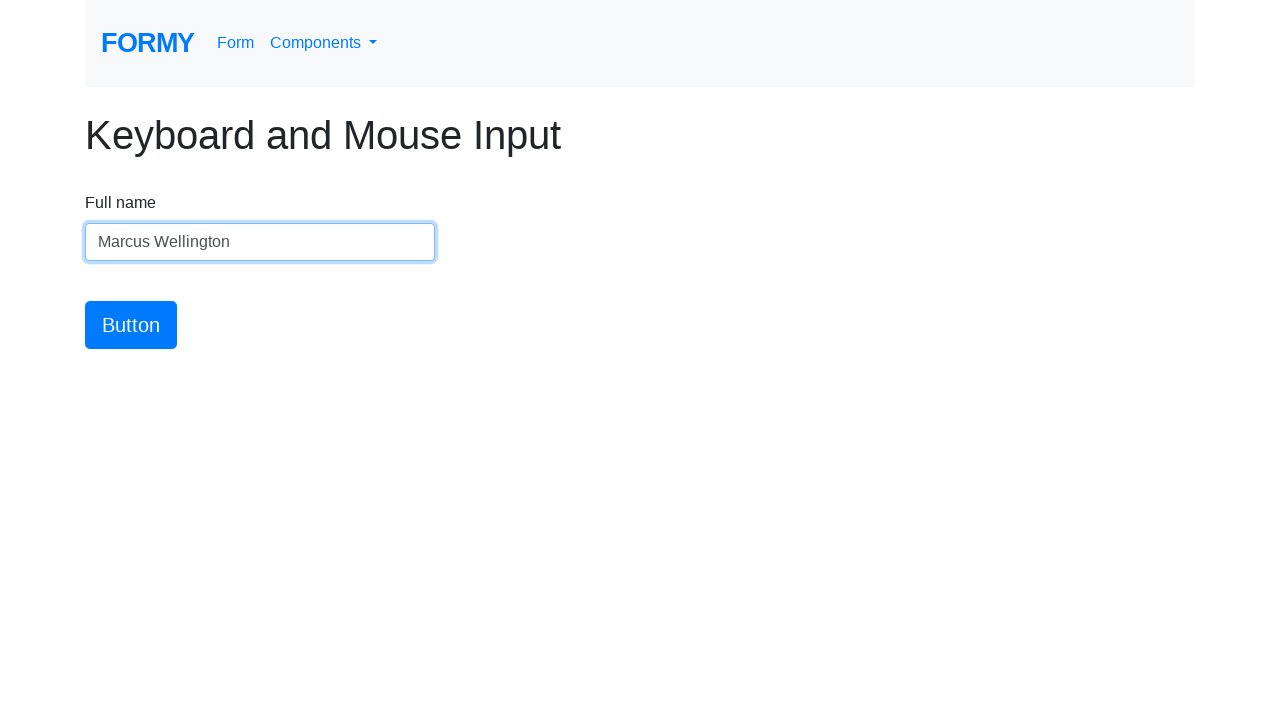

Clicked the submit button at (131, 325) on #button
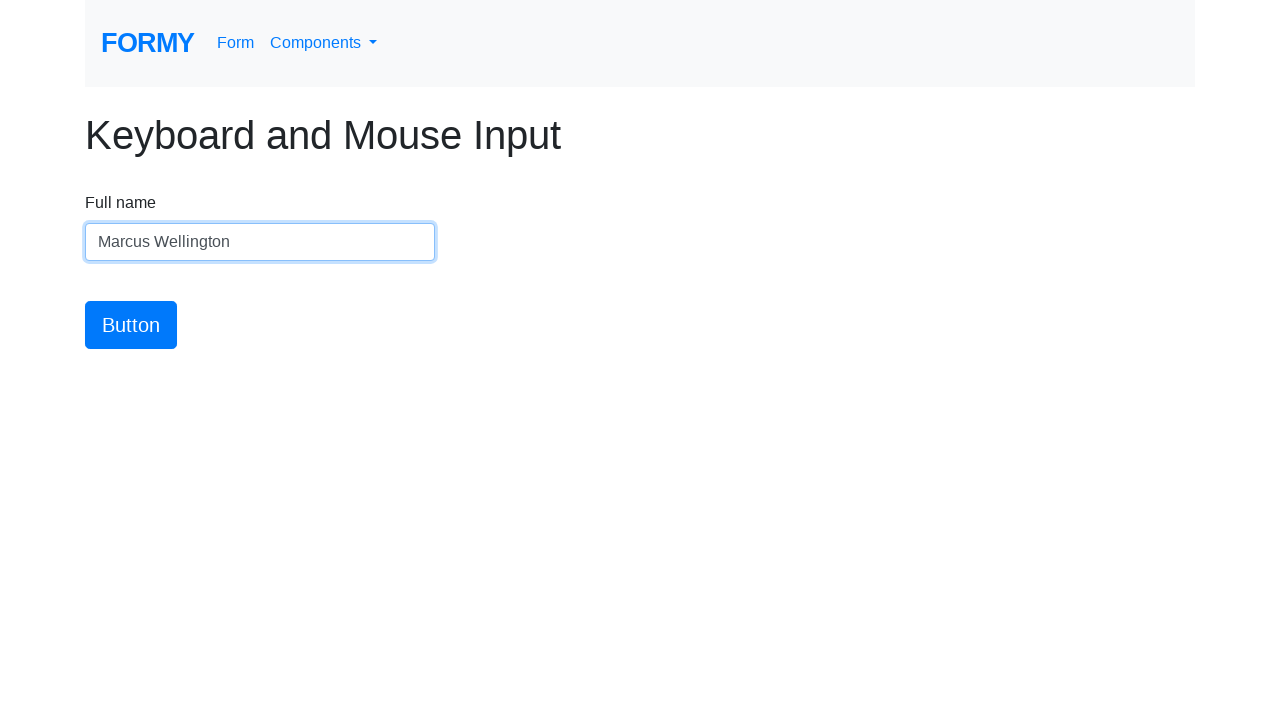

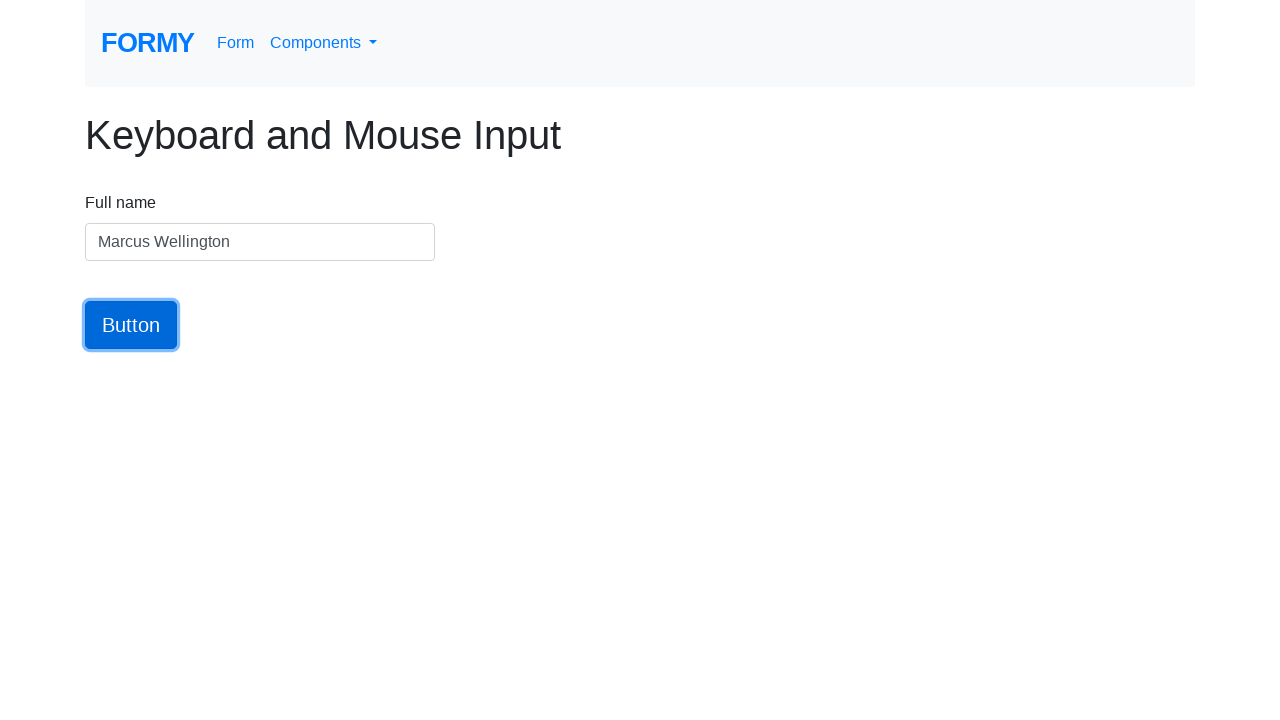